Tests handling of JavaScript alerts including normal alerts, confirmation dialogs, and prompt alerts by interacting with them and verifying the results

Starting URL: https://the-internet.herokuapp.com/javascript_alerts

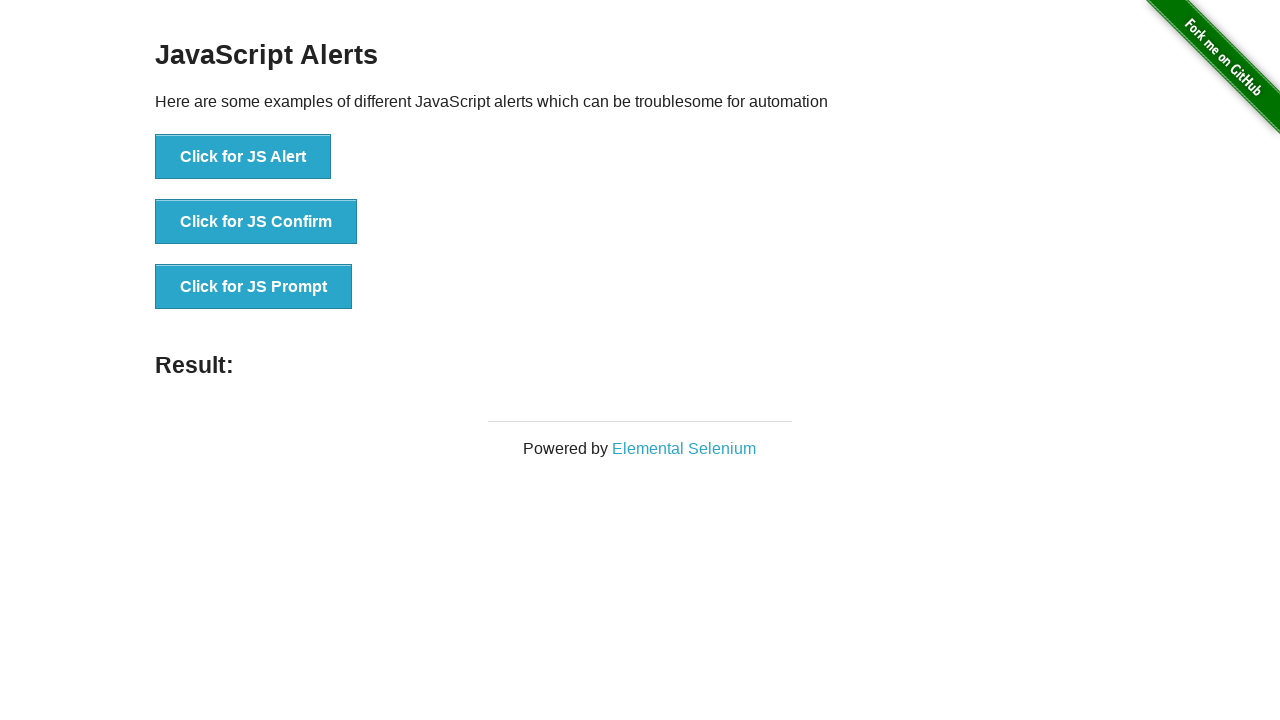

Clicked 'Click for JS Prompt' button to trigger prompt alert at (254, 287) on text='Click for JS Prompt'
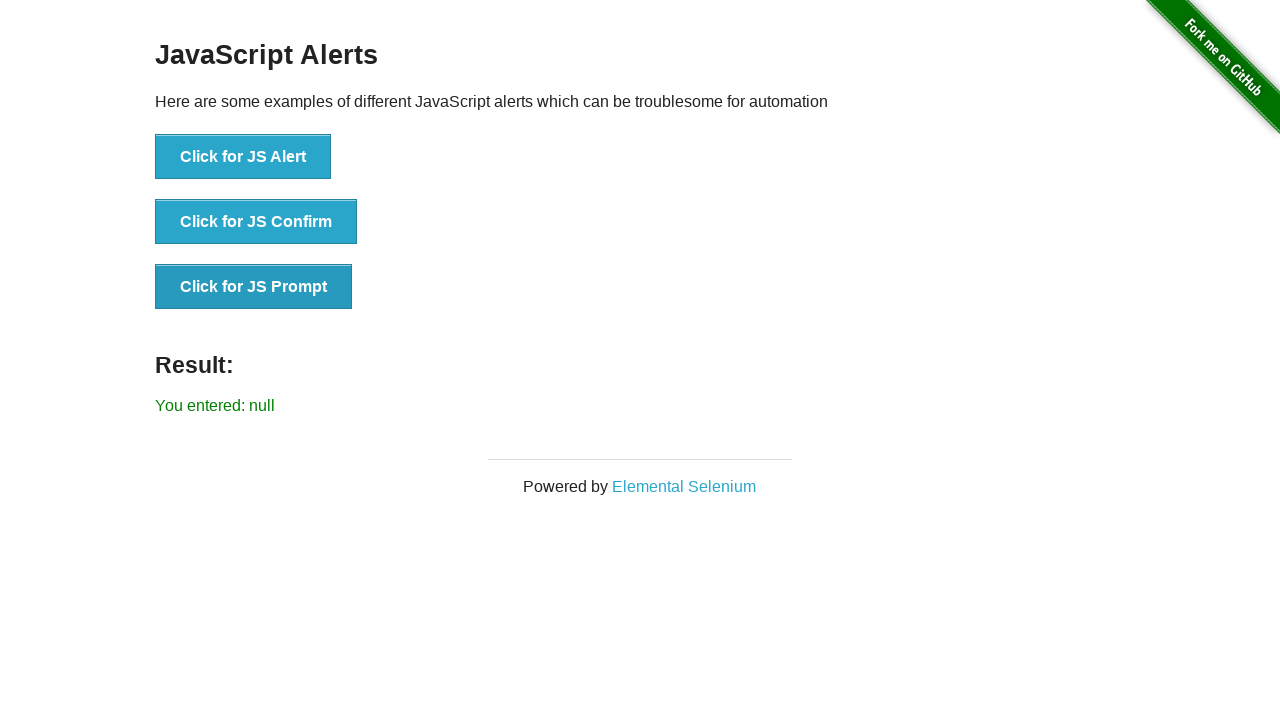

Set up dialog handler to dismiss alerts
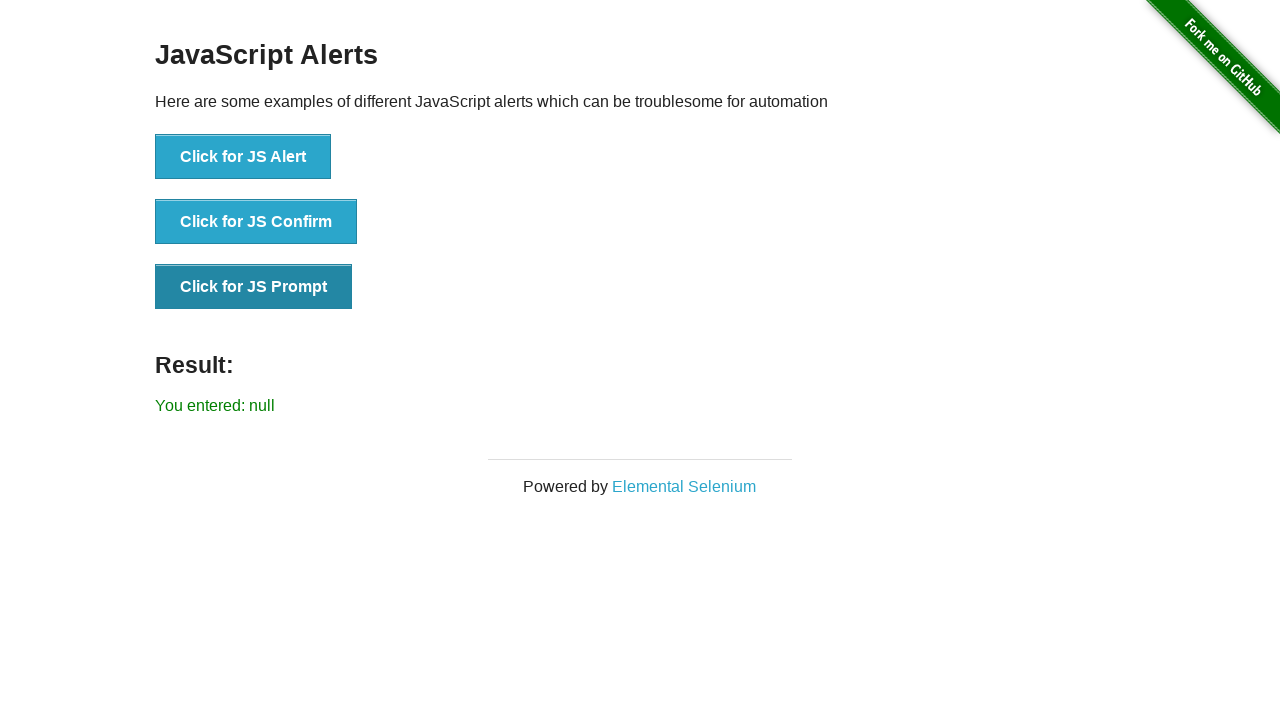

Clicked 'Click for JS Prompt' button again to trigger another prompt alert at (254, 287) on text='Click for JS Prompt'
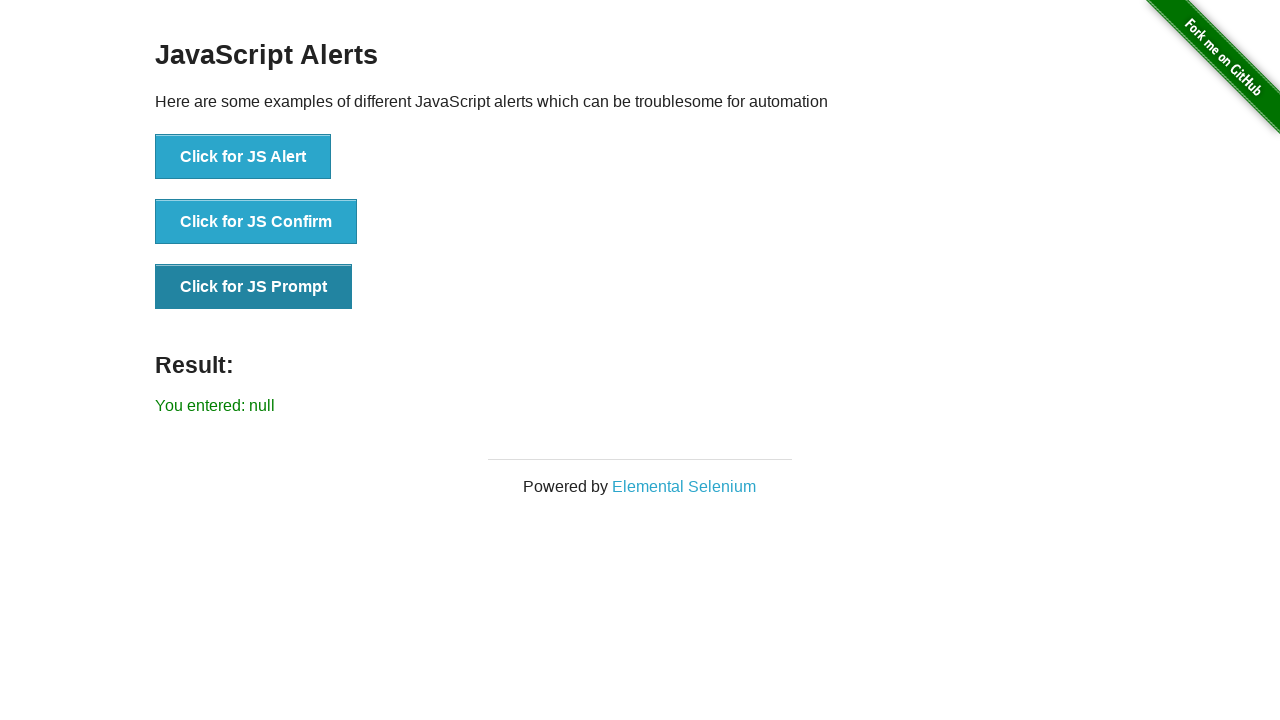

Set up one-time dialog handler to accept prompt with text 'Welcome Sabari'
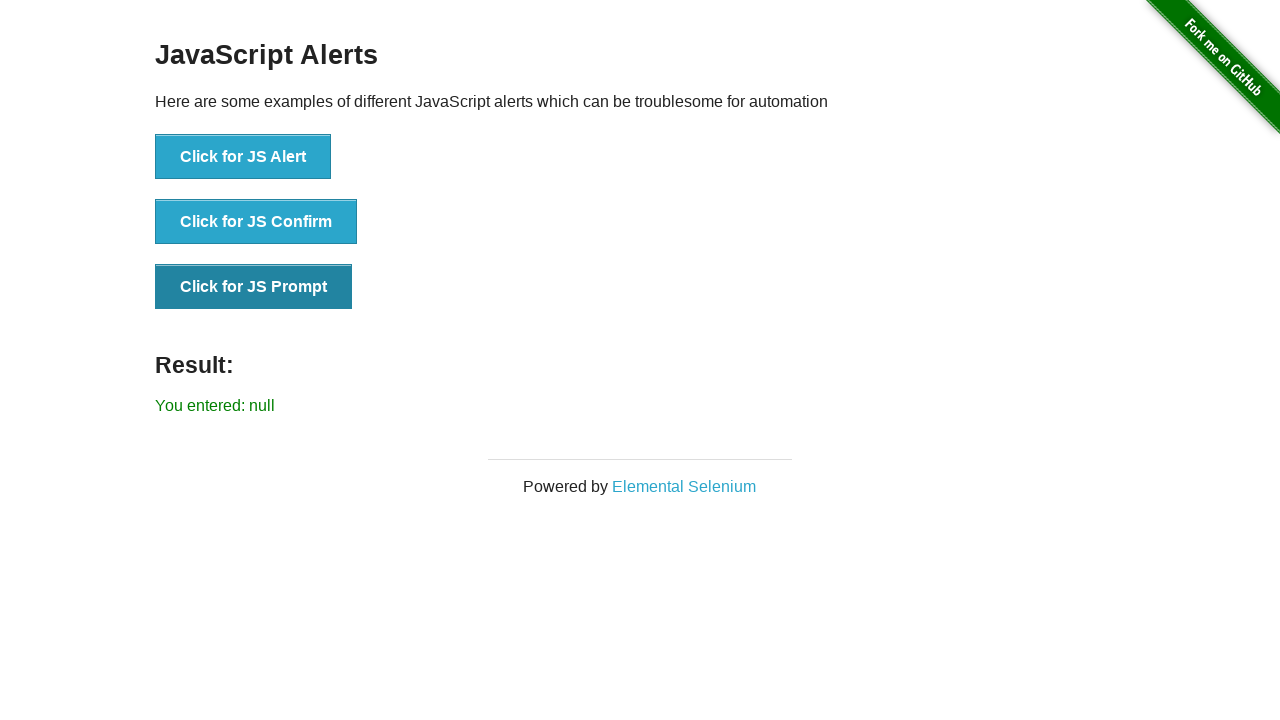

Clicked 'Click for JS Prompt' button to trigger prompt alert for third time at (254, 287) on text='Click for JS Prompt'
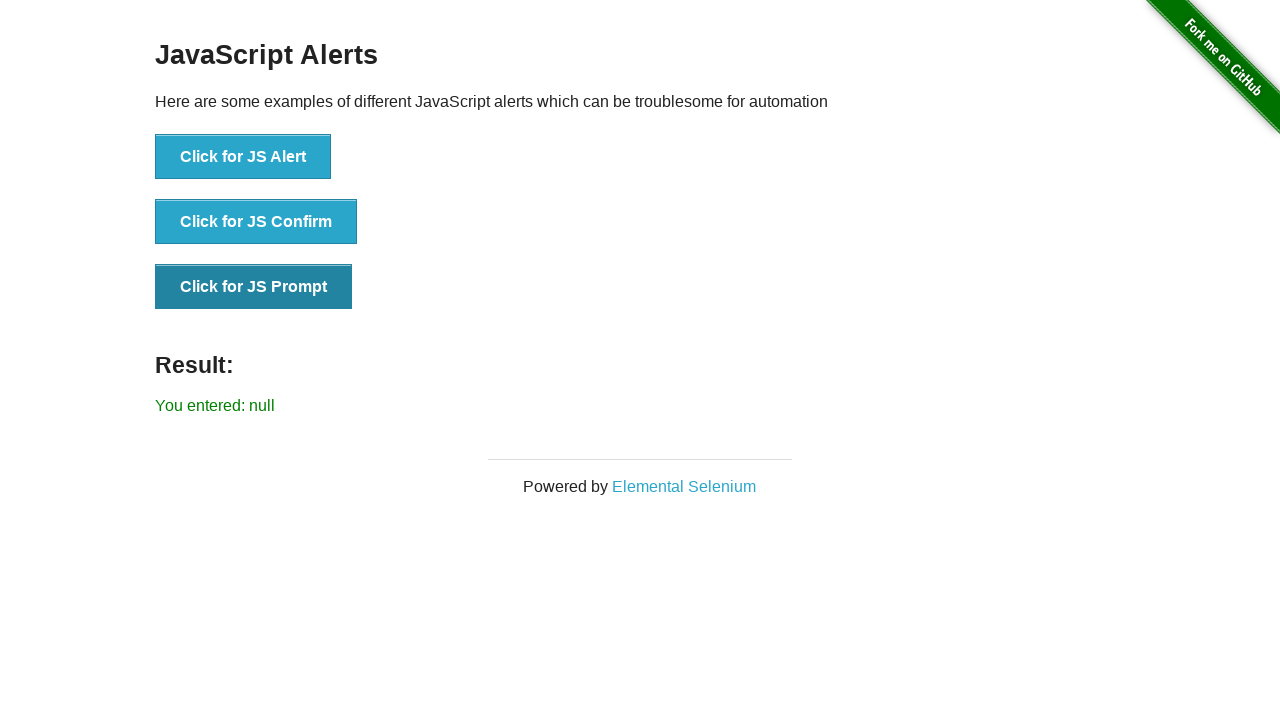

Retrieved result text from #result element
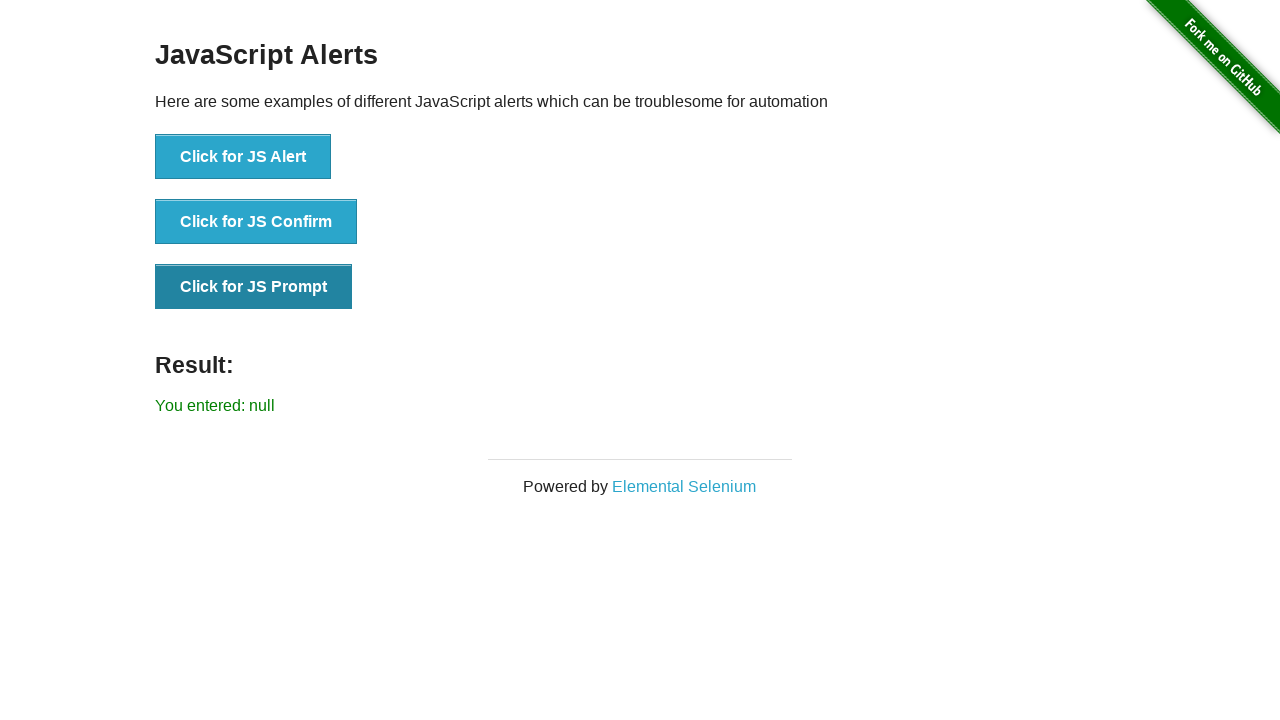

Test failed - 'Welcome Sabari' not found in result text
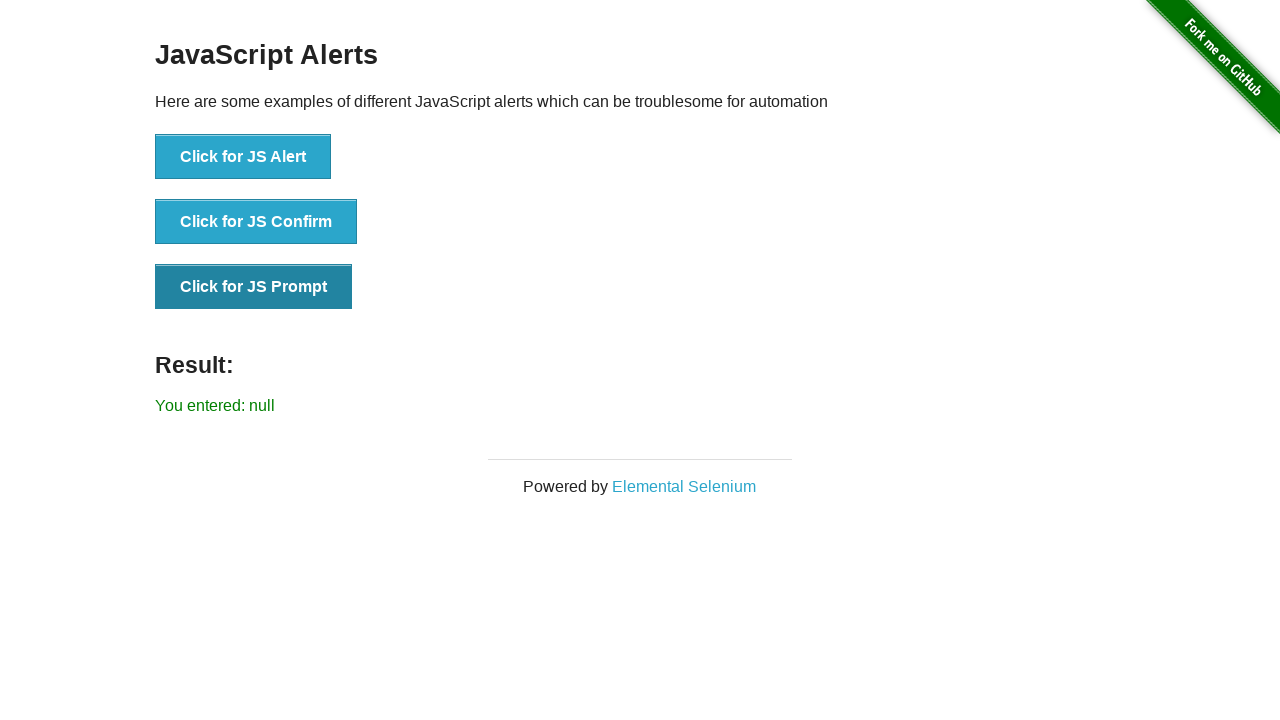

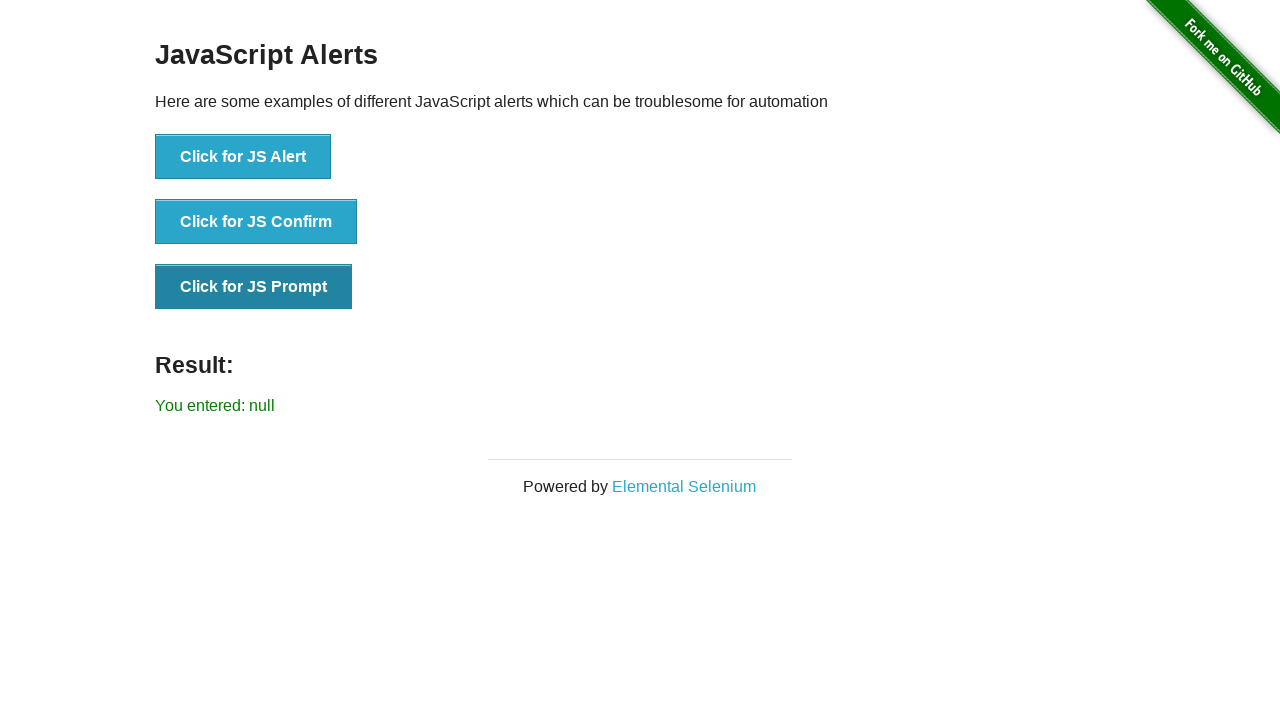